Creates a new paste on Pastebin by filling in the paste content, setting expiration to 10 minutes, adding a title, and submitting the form

Starting URL: https://pastebin.com/

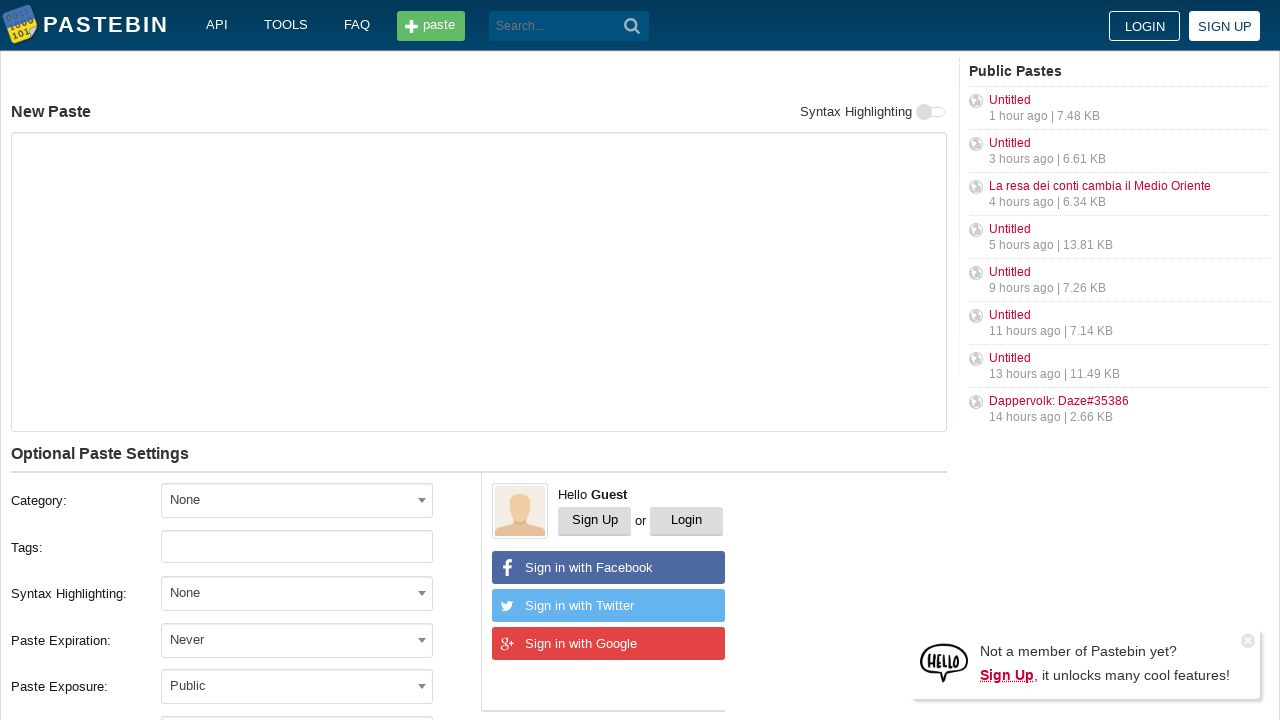

Waited for paste content textarea to be visible
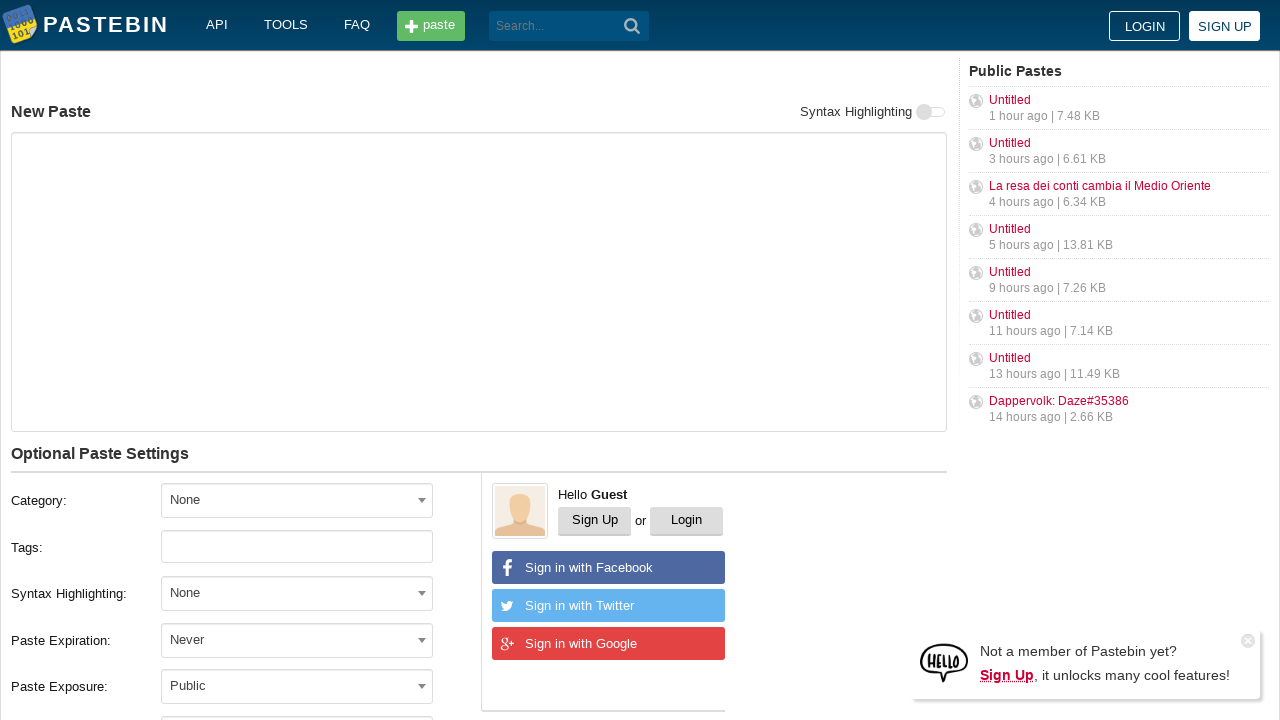

Filled paste content textarea with 'Hello from WebDriver' on #postform-text
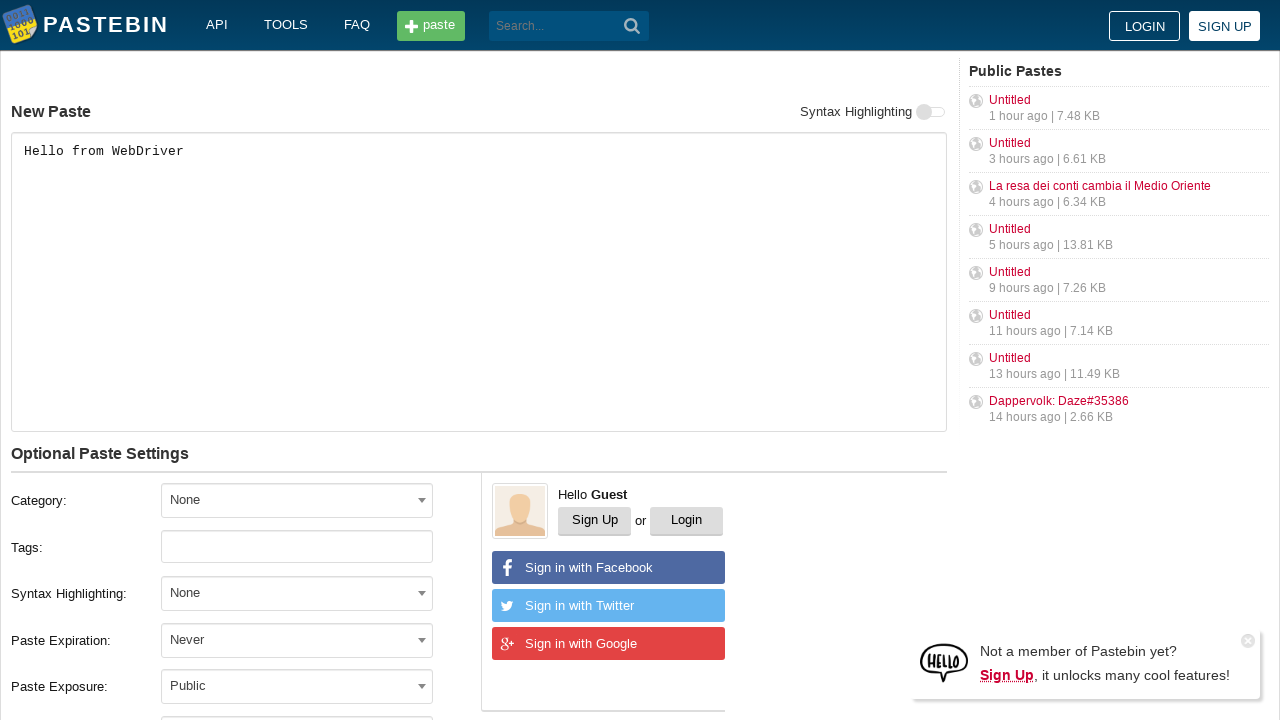

Waited for expiration dropdown to be visible
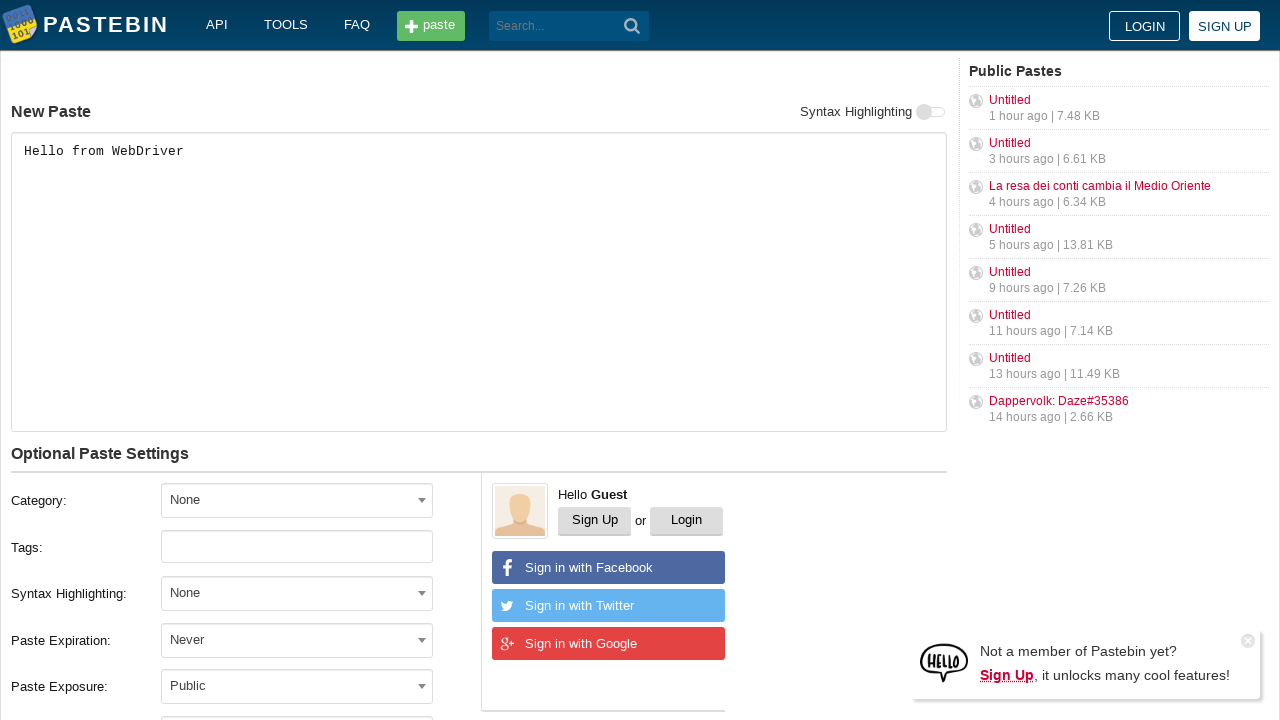

Clicked expiration dropdown to open it at (297, 640) on #select2-postform-expiration-container
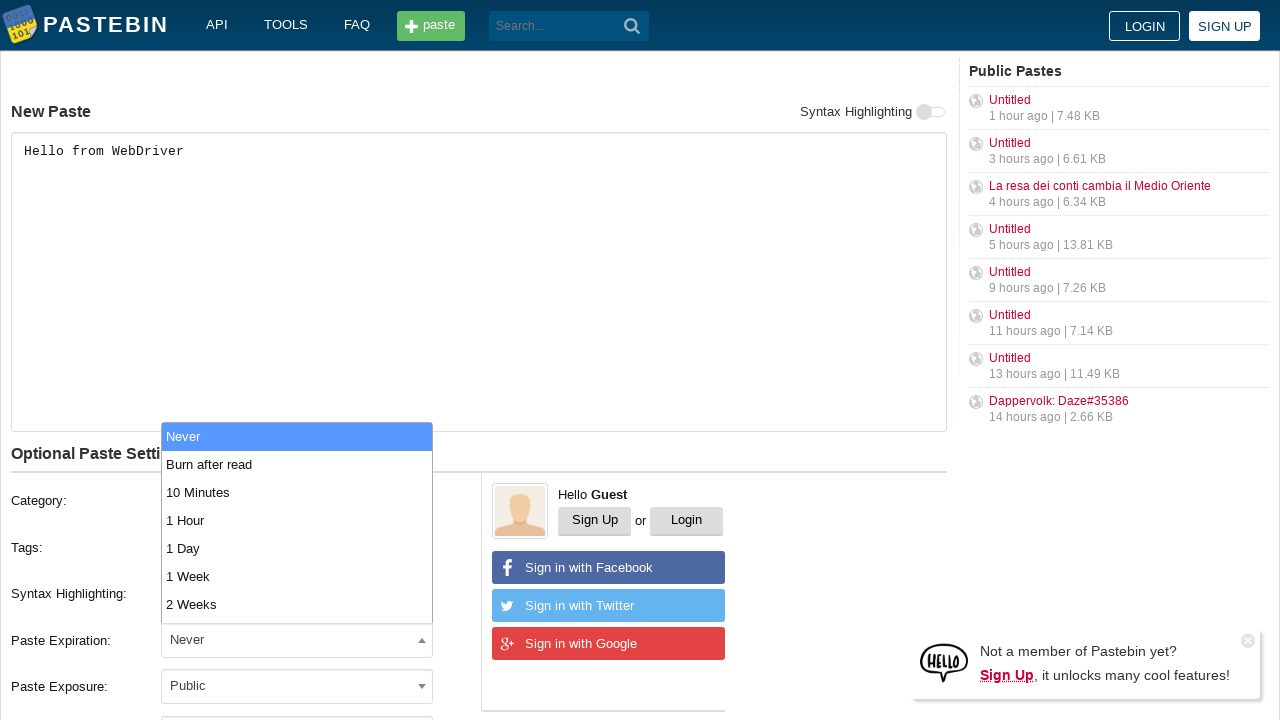

Selected '10 Minutes' from expiration options at (297, 492) on xpath=//*[@id='select2-postform-expiration-results']//*[text()='10 Minutes']
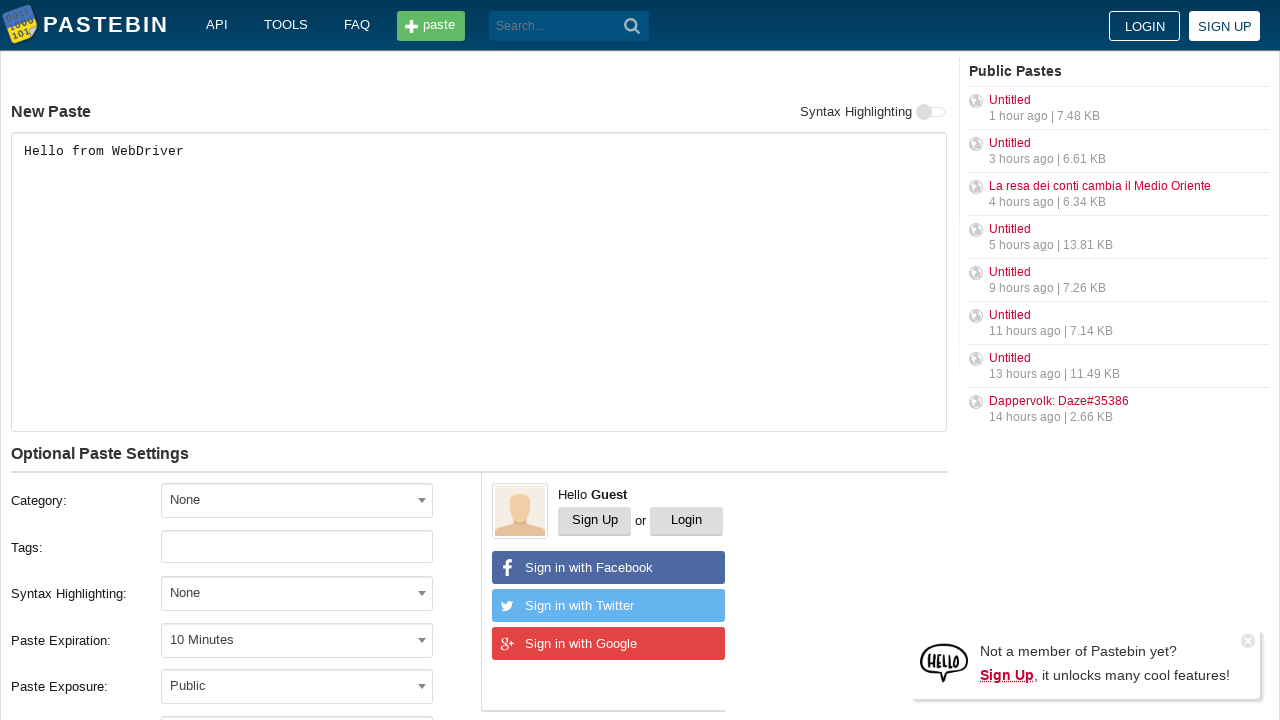

Waited for paste title field to be visible
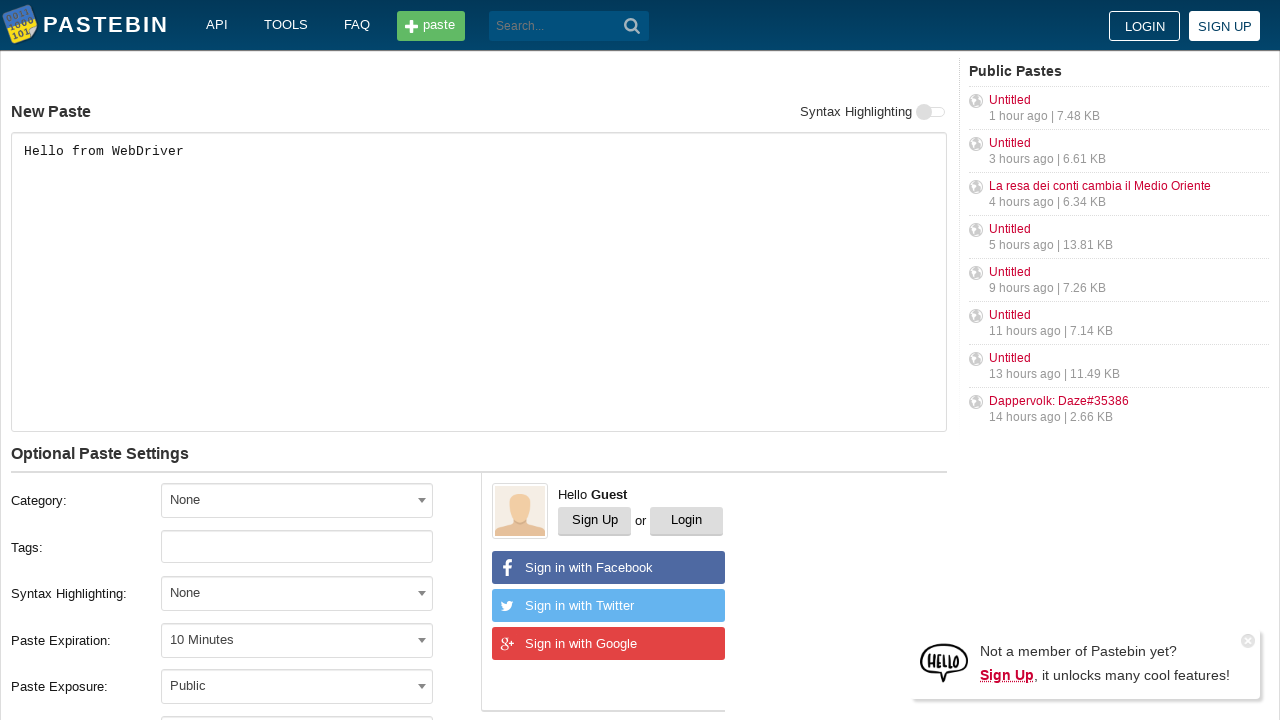

Filled paste title field with 'helloweb' on #postform-name
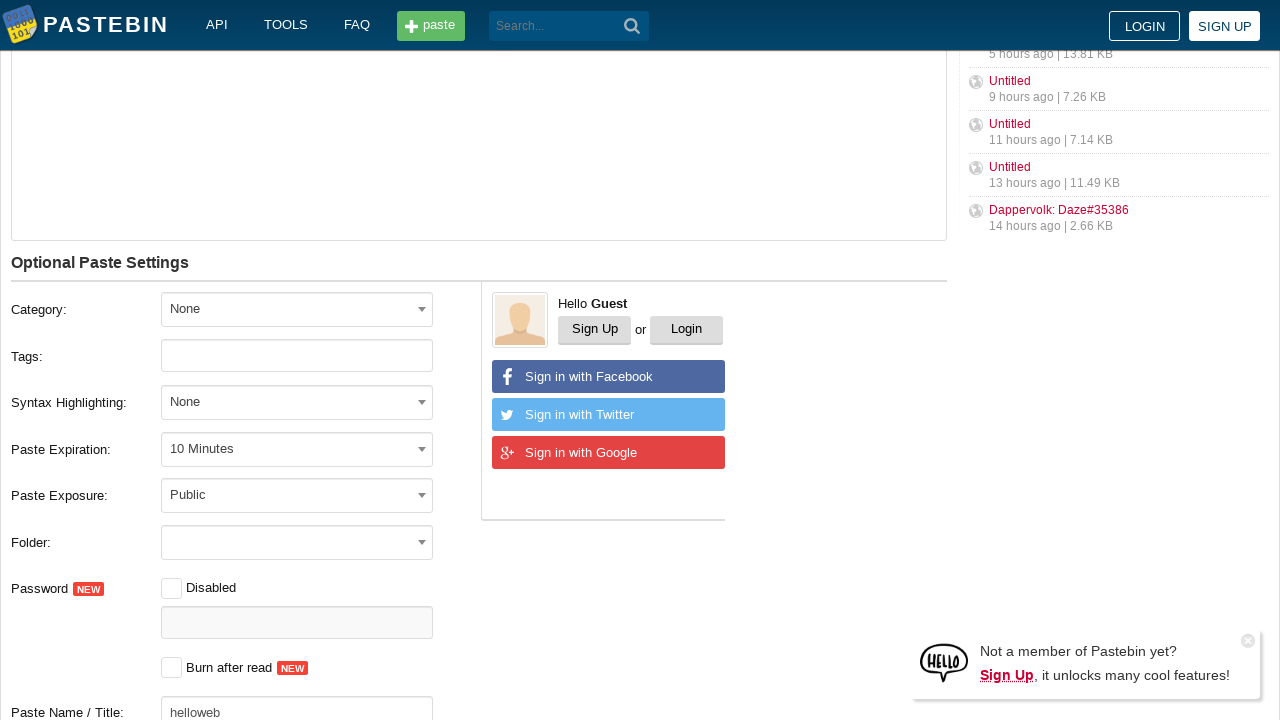

Clicked the create paste button at (240, 400) on #w0 button.btn.-big
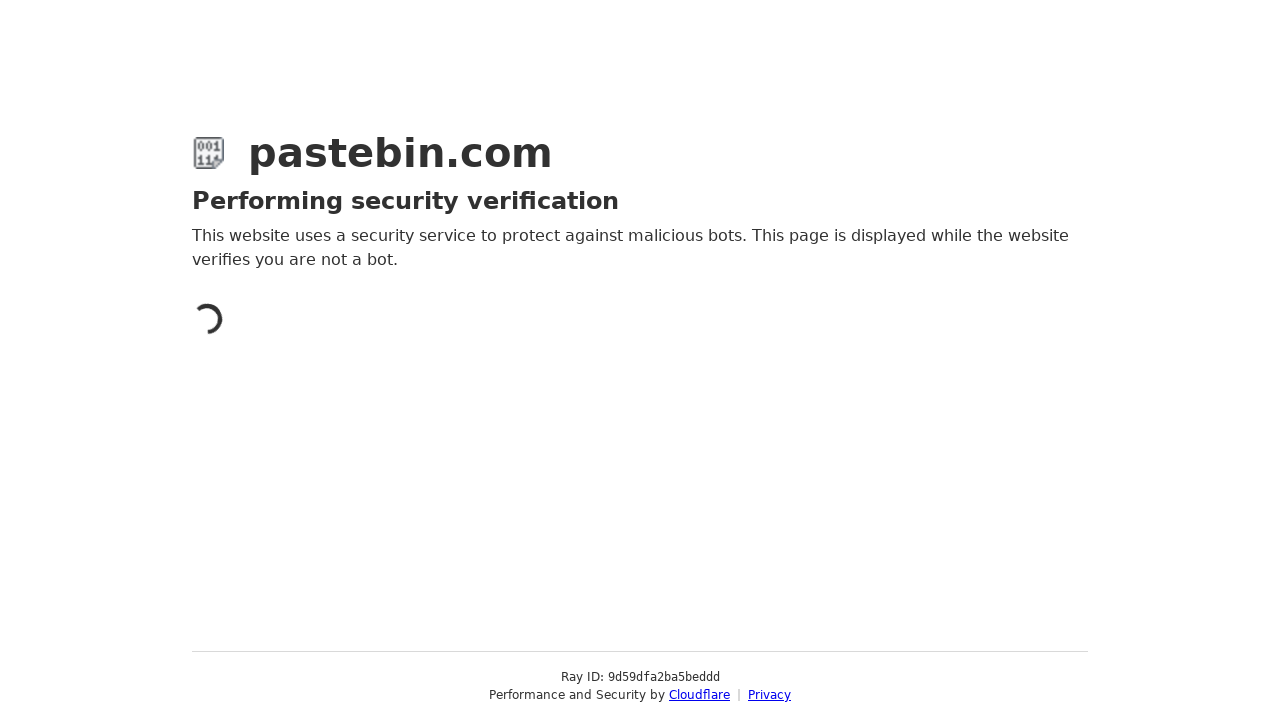

Waited for page to reach network idle state after form submission
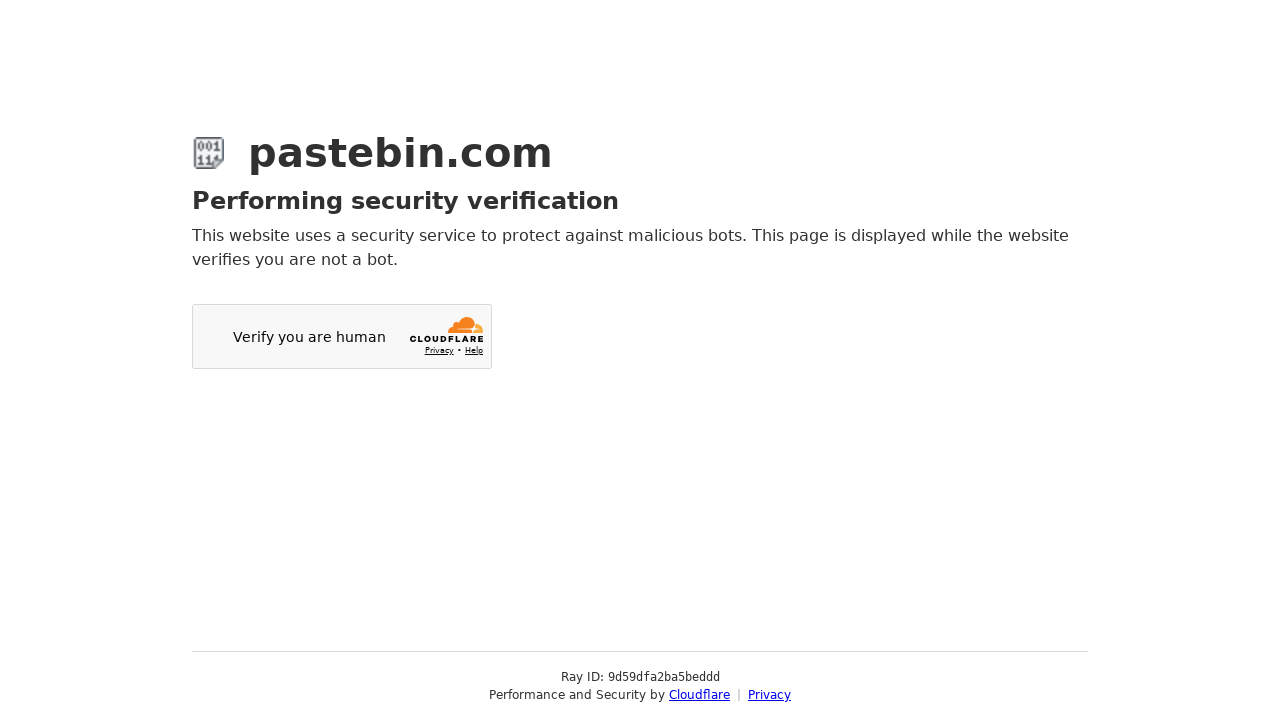

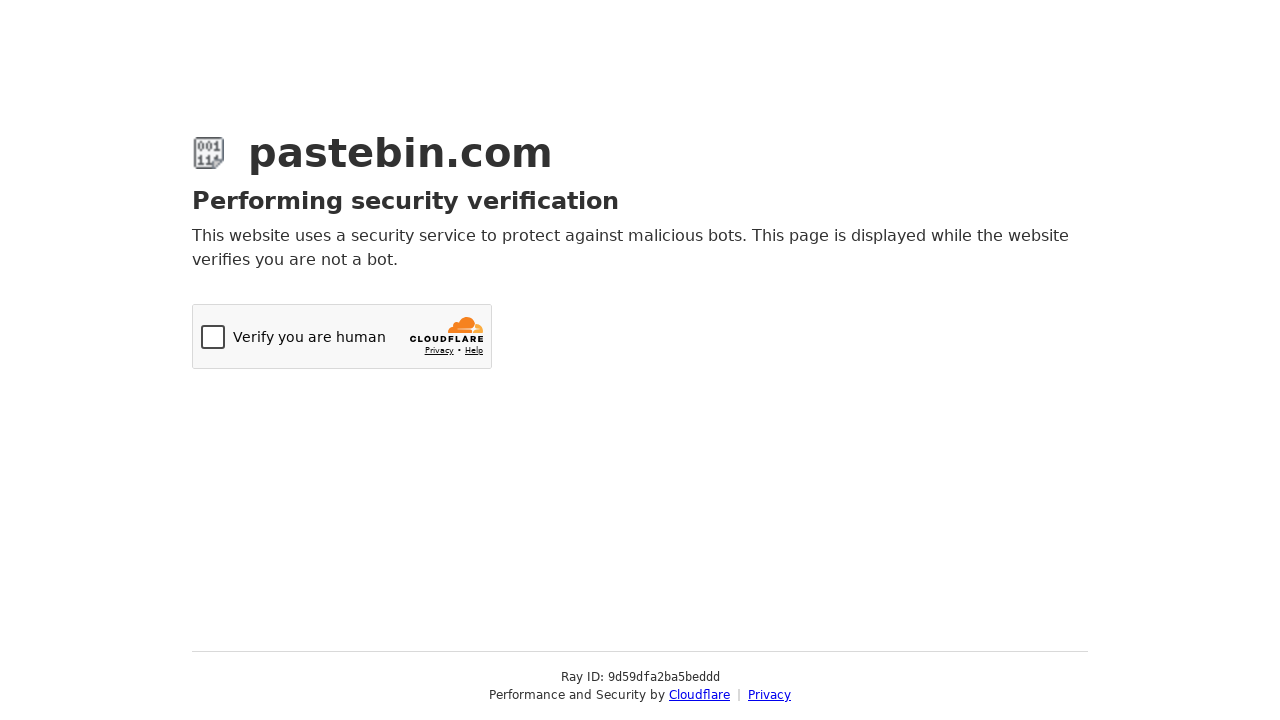